Tests the automation practice form on DemoQA by filling out personal information including name, email, gender, phone number, subjects, hobbies, and address fields.

Starting URL: https://demoqa.com/automation-practice-form

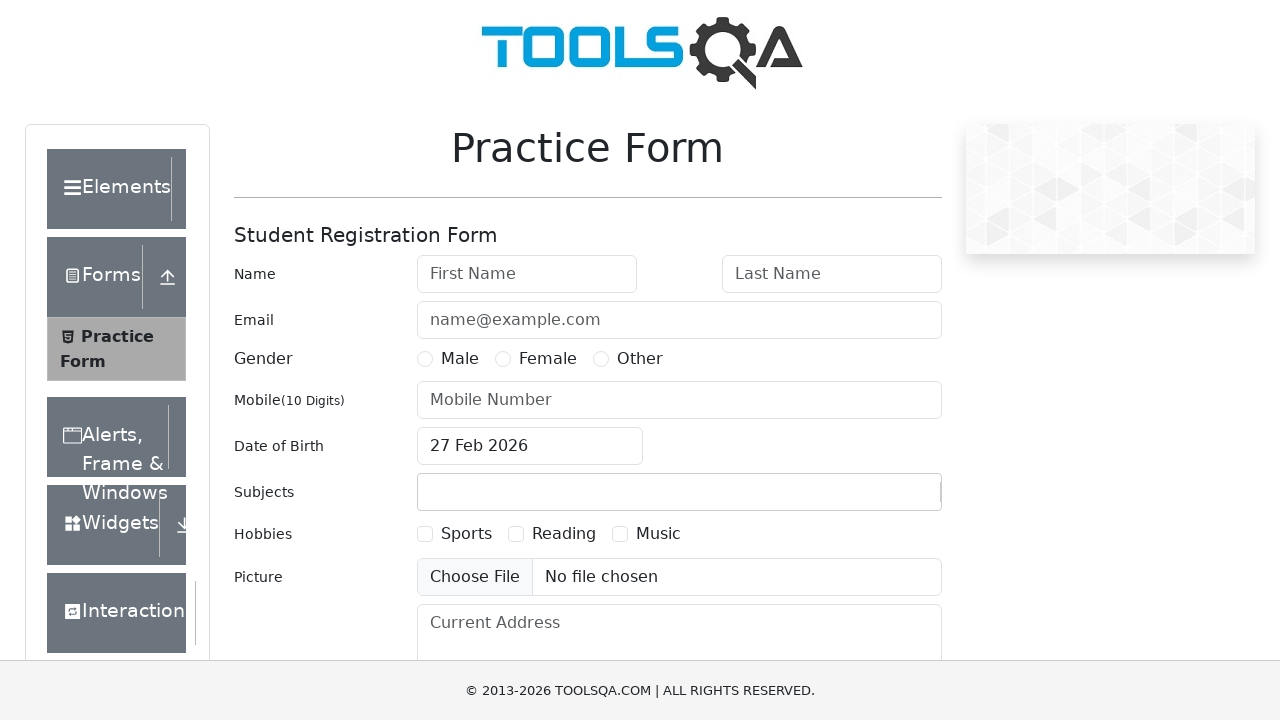

Filled first name field with 'jass' on #firstName
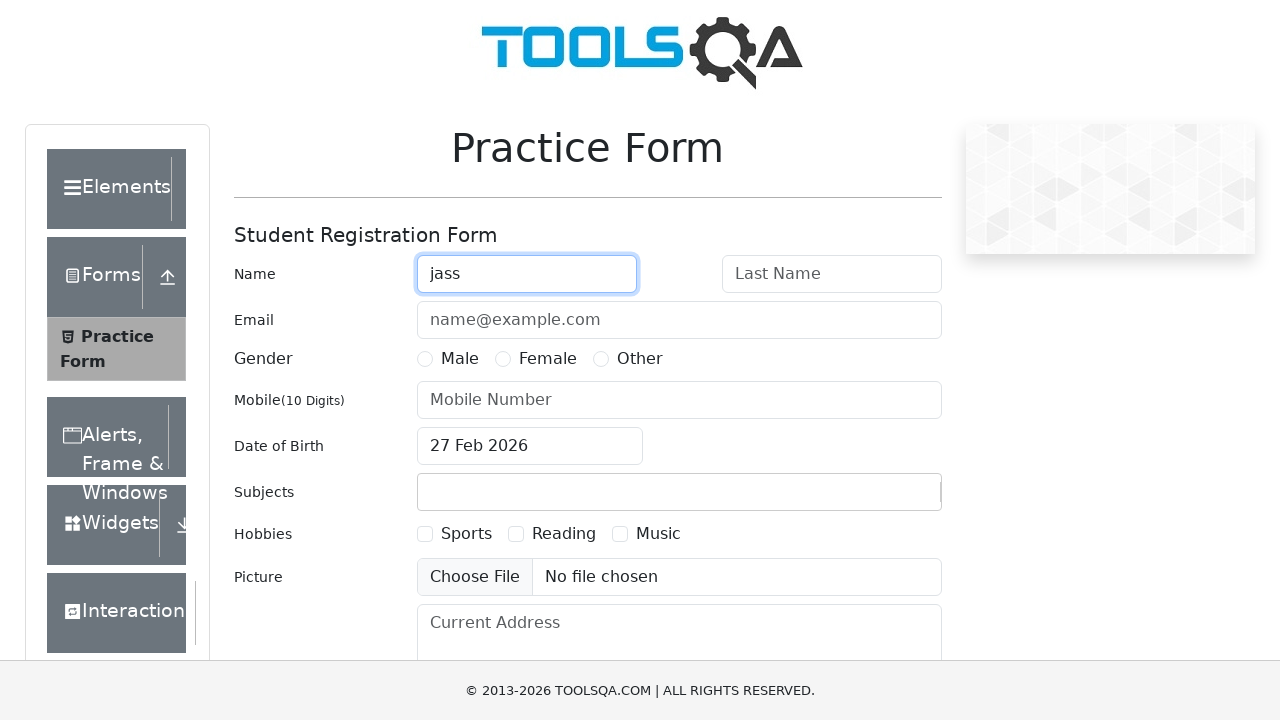

Filled last name field with 'kaur' on #lastName
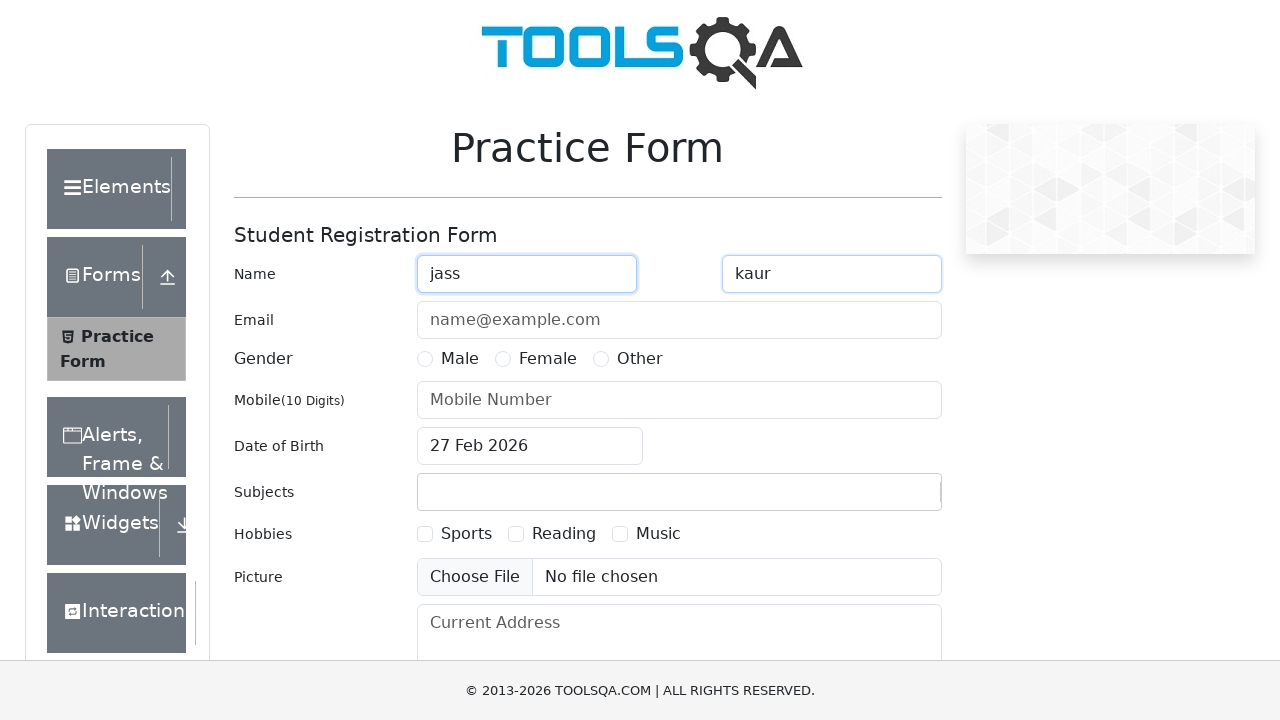

Filled email field with 'jas123@gmail.com' on #userEmail
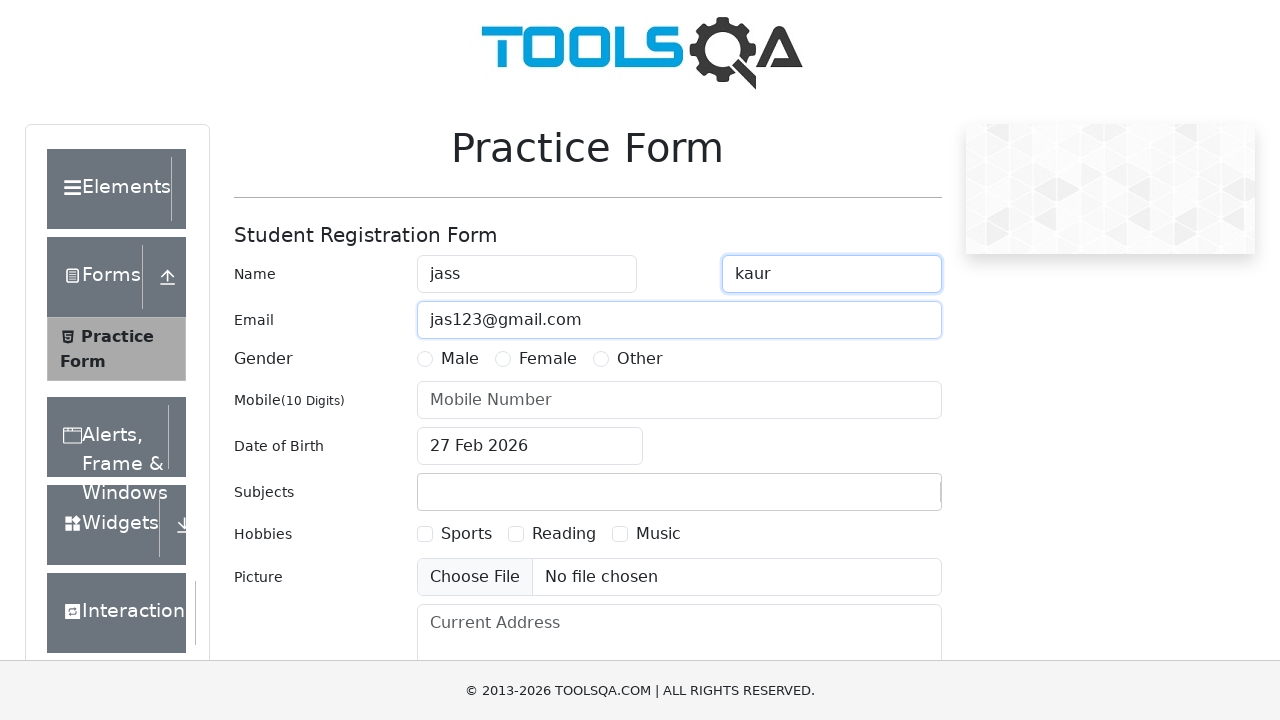

Scrolled down 500px to reveal more form fields
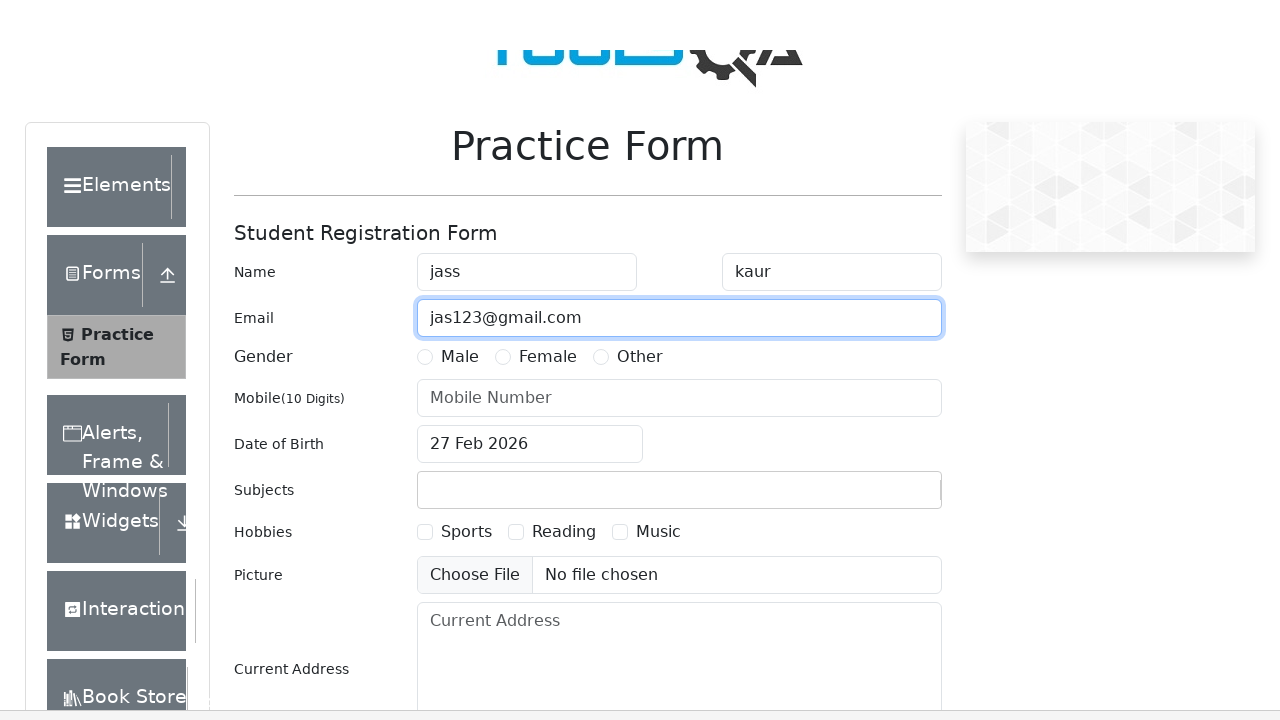

Selected 'Female' gender option at (548, 31) on label:text('Female')
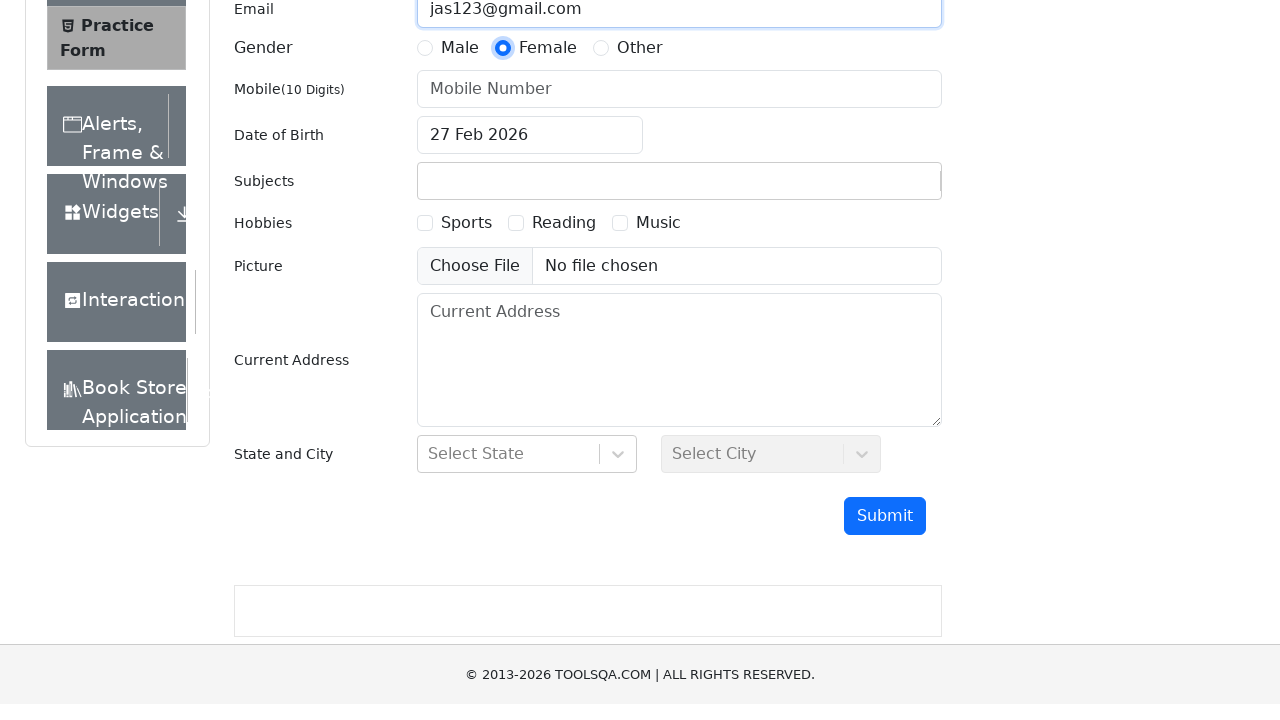

Filled phone number field with '9875788888' on #userNumber
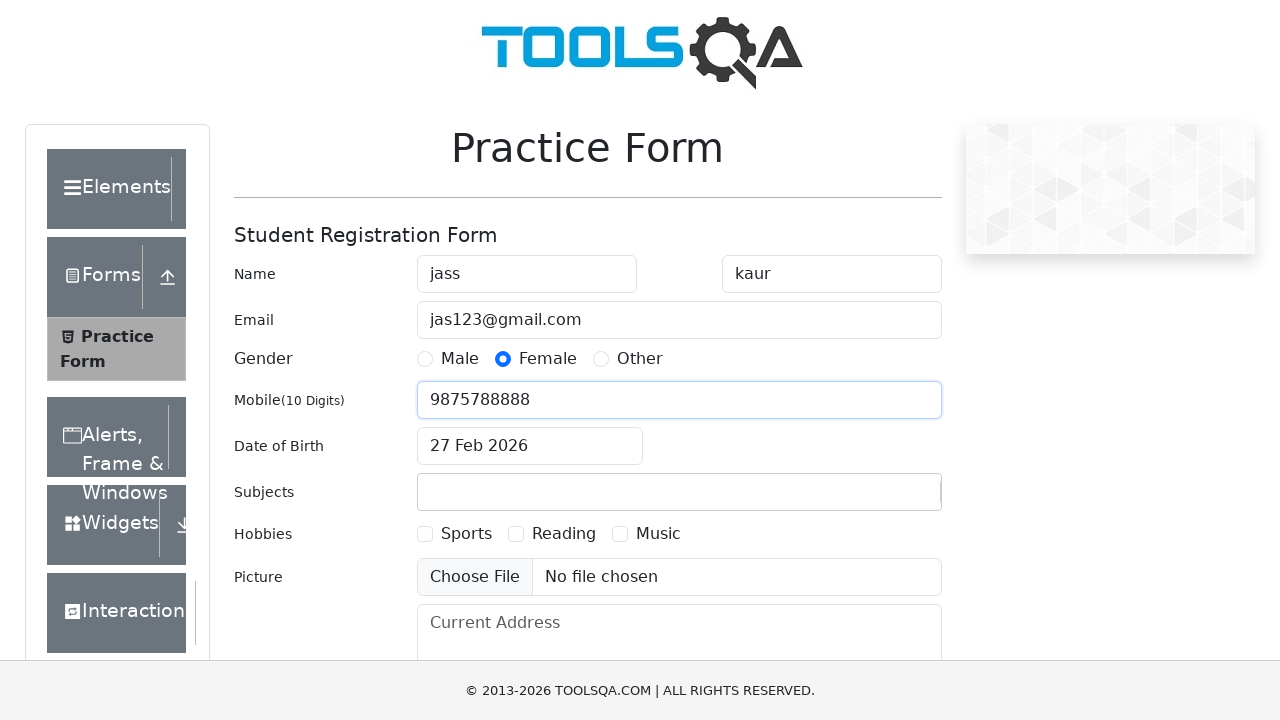

Clicked on subjects input field at (430, 492) on #subjectsInput
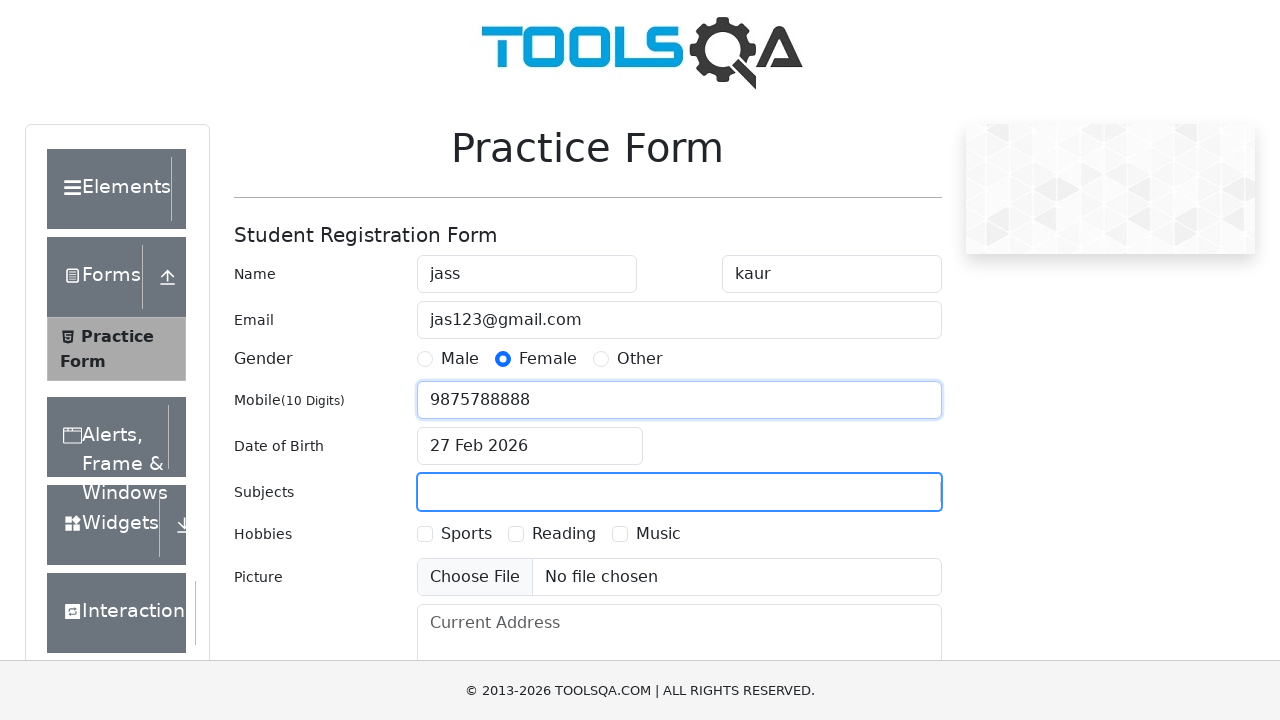

Typed 'Maths' in subjects field on #subjectsInput
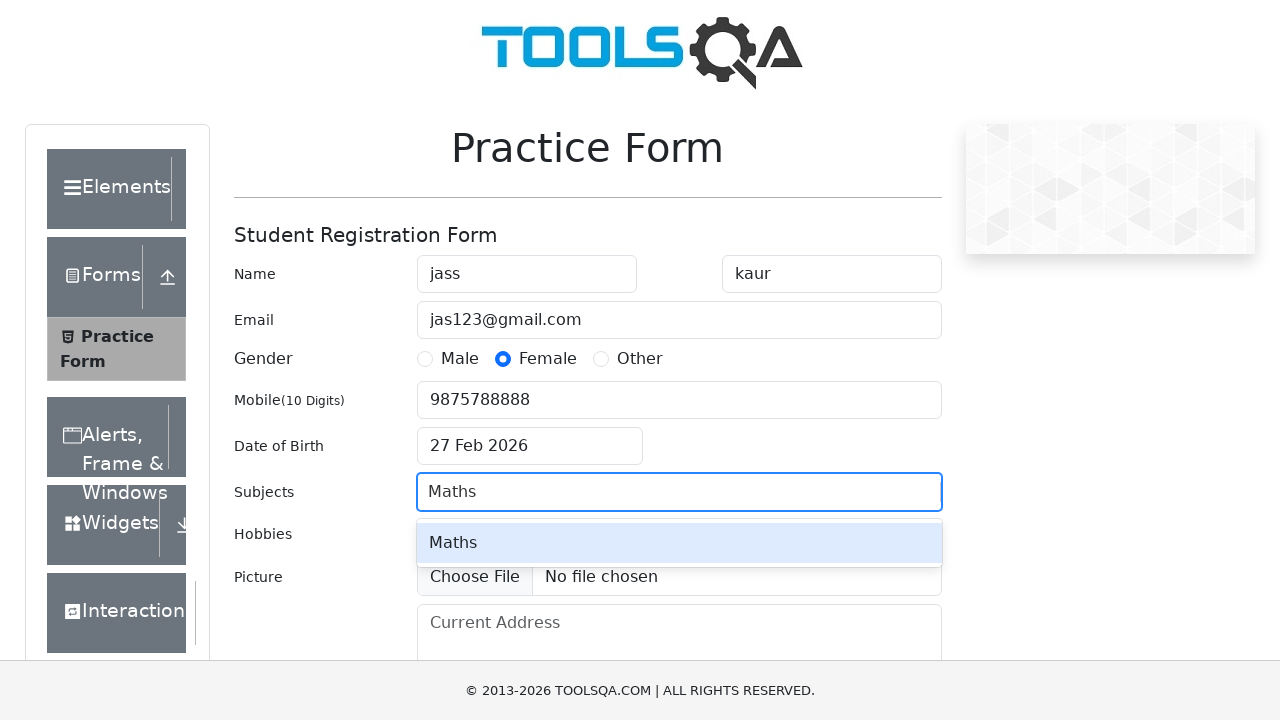

Waited 500ms for subject dropdown to appear
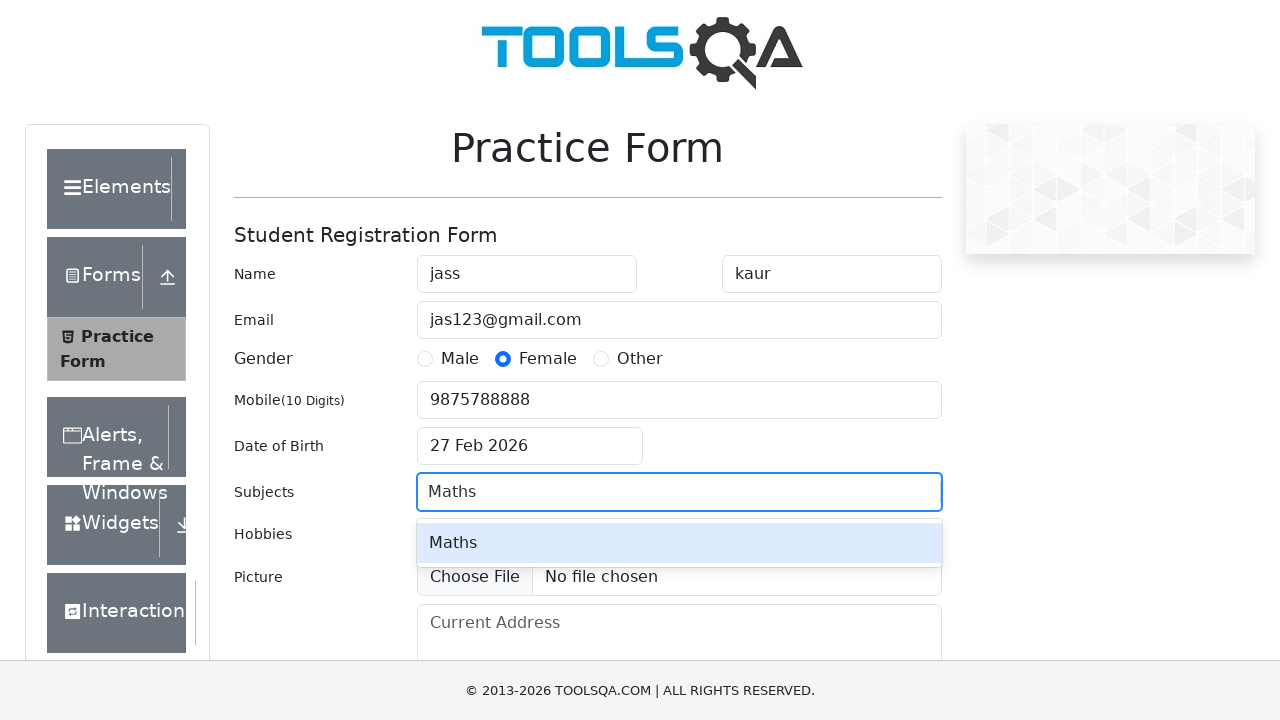

Pressed ArrowDown to navigate subject dropdown
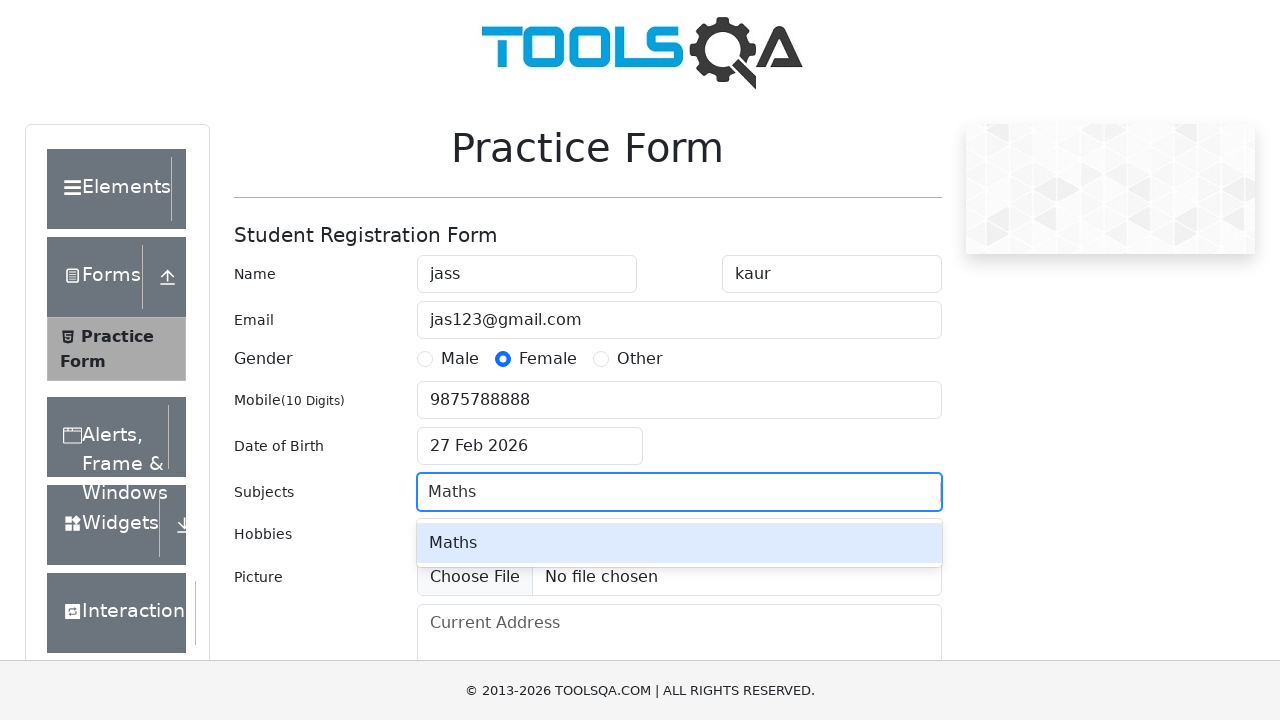

Pressed Enter to select 'Maths' subject
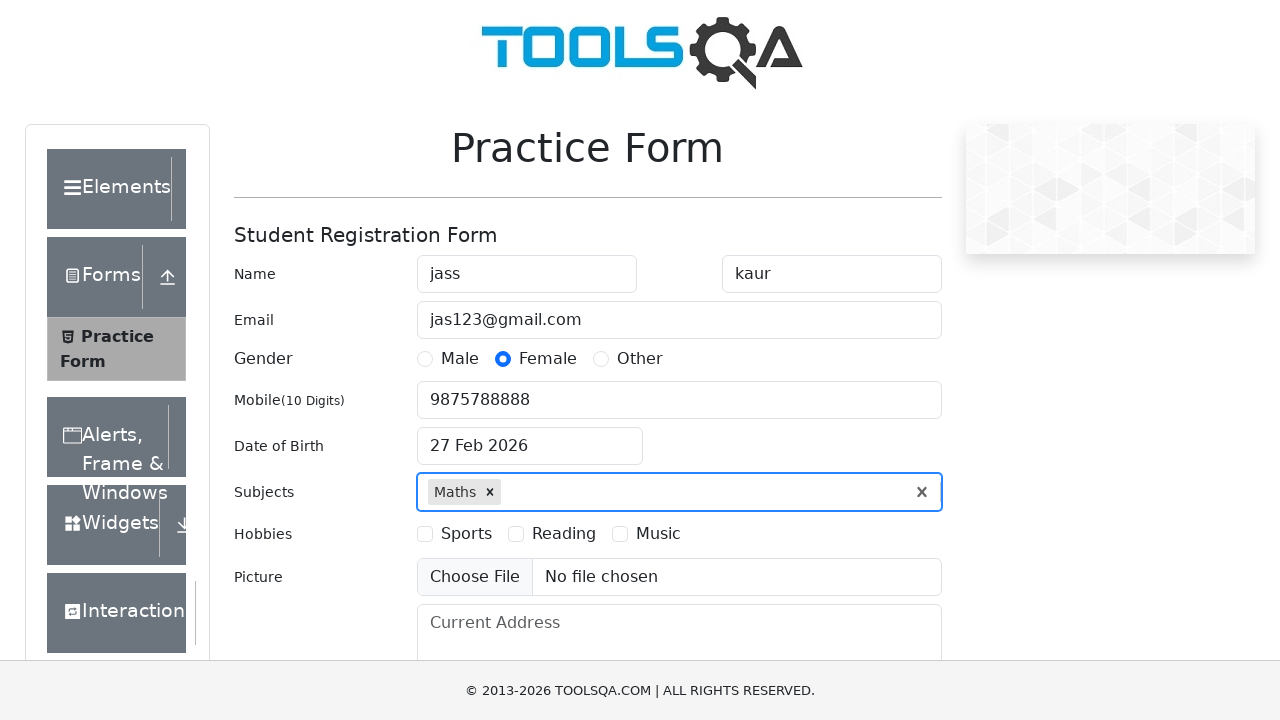

Selected 'Sports' hobby checkbox at (466, 534) on label:text('Sports')
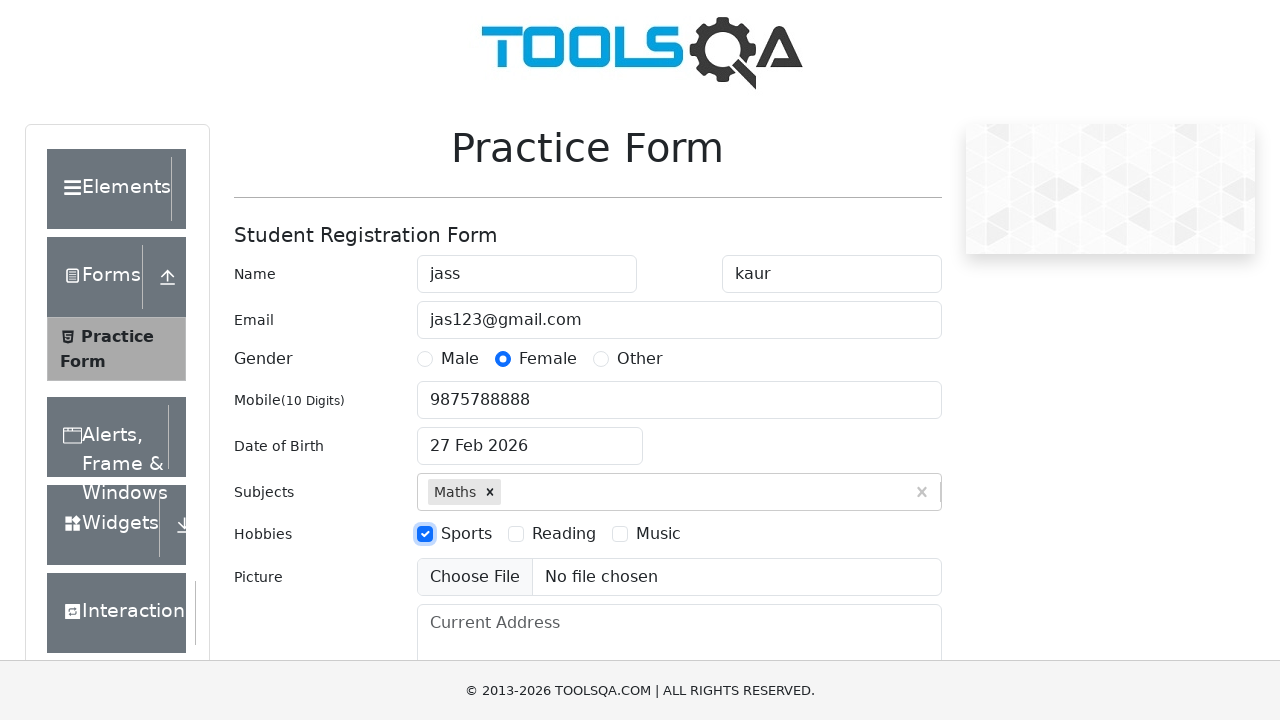

Filled current address field with '5100 chippewa dr' on #currentAddress
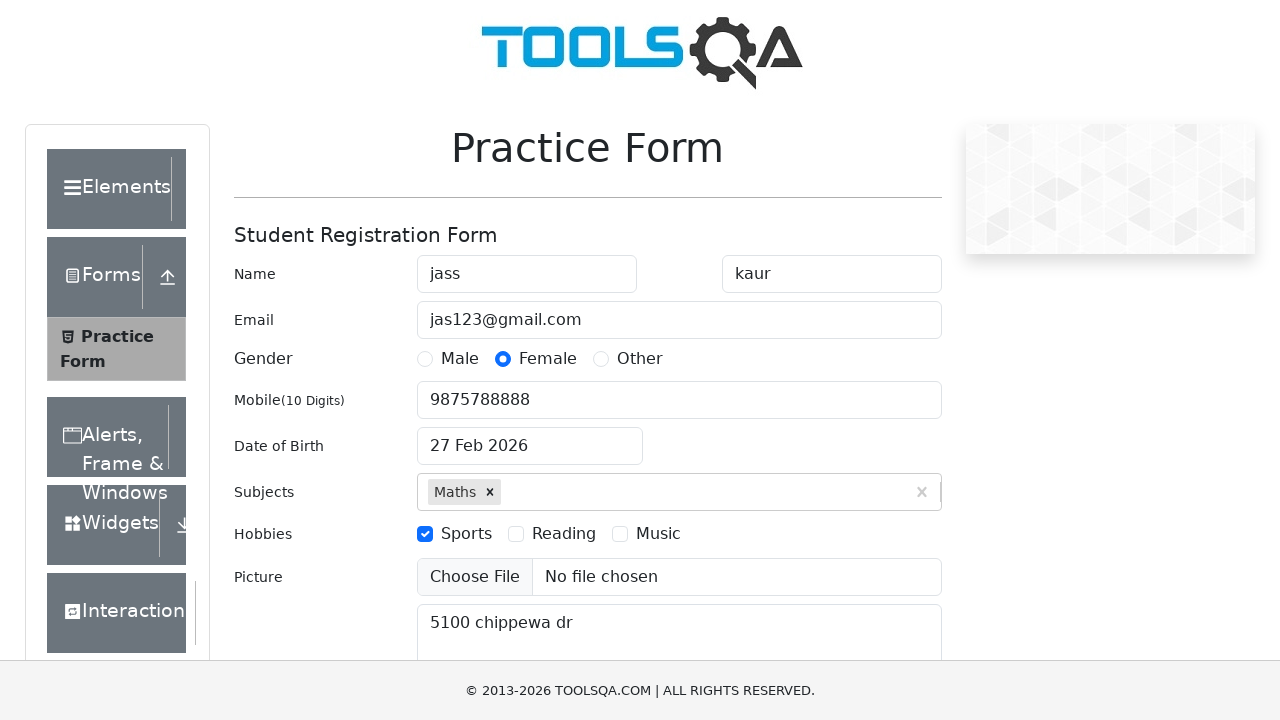

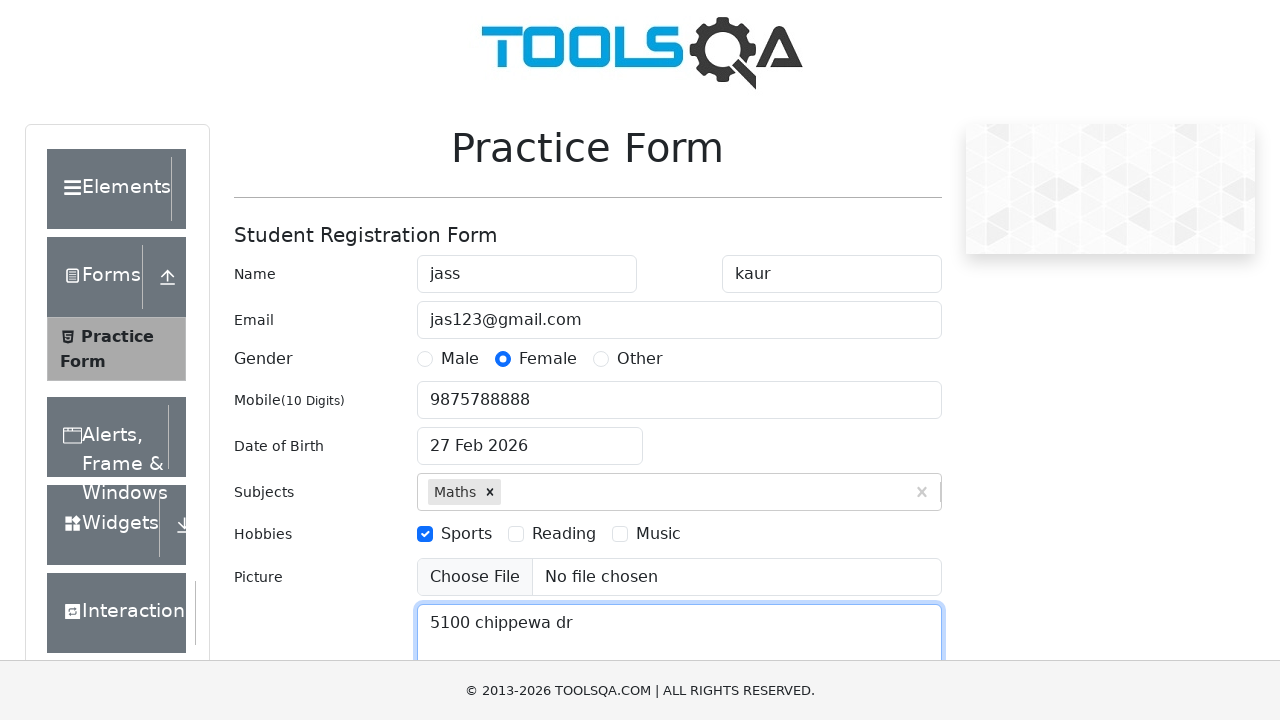